Tests browser tab and window management by opening new tabs and windows, then navigating to different URLs in the newly created contexts.

Starting URL: https://demo.nopcommerce.com/

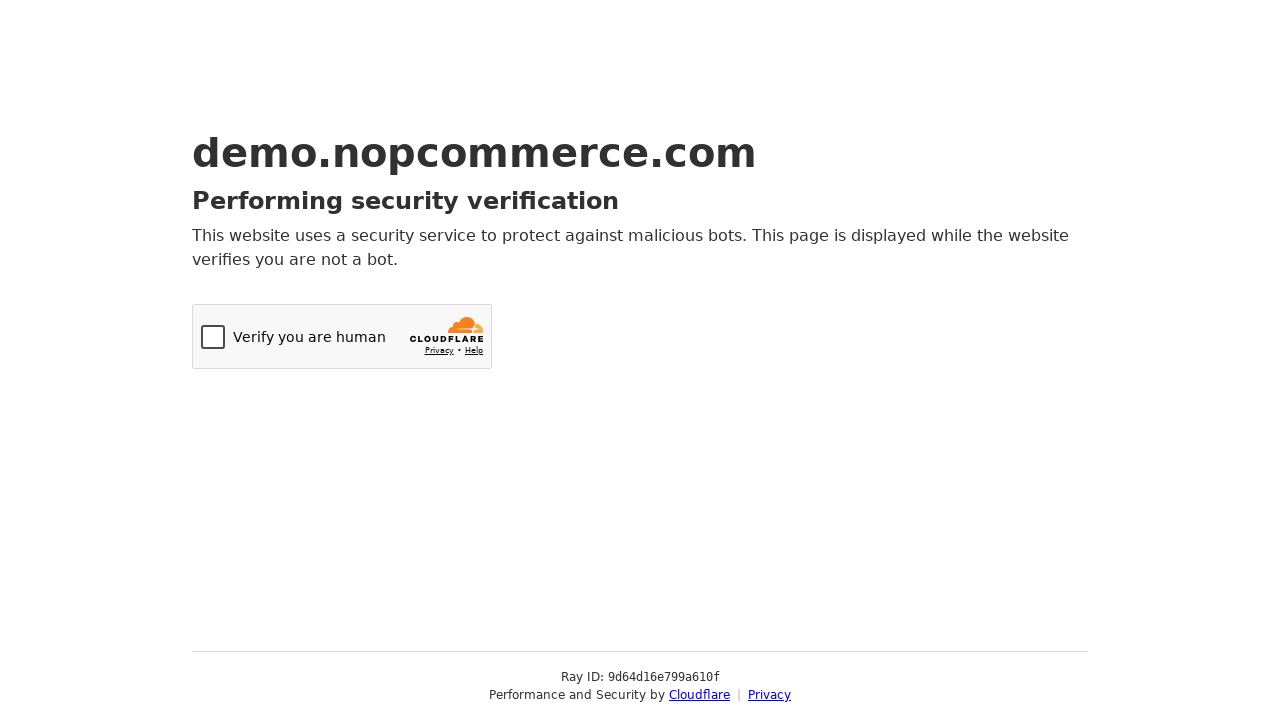

Opened a new tab
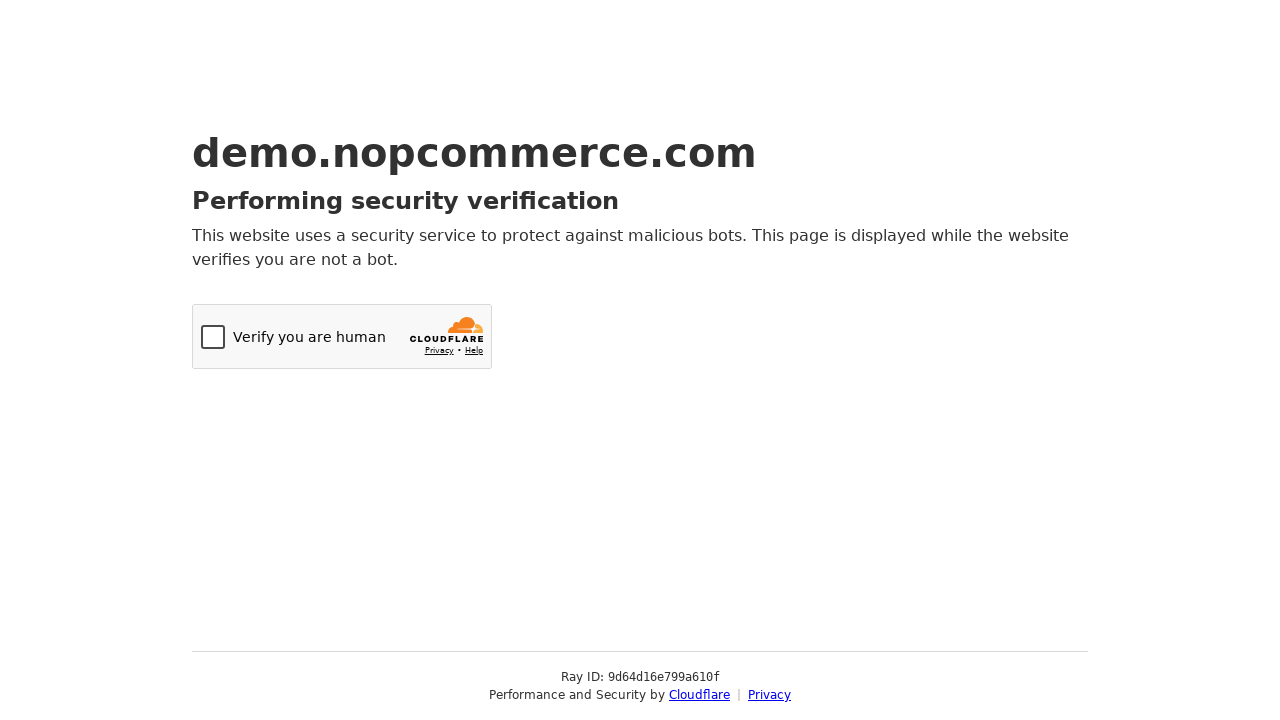

Opened a new window
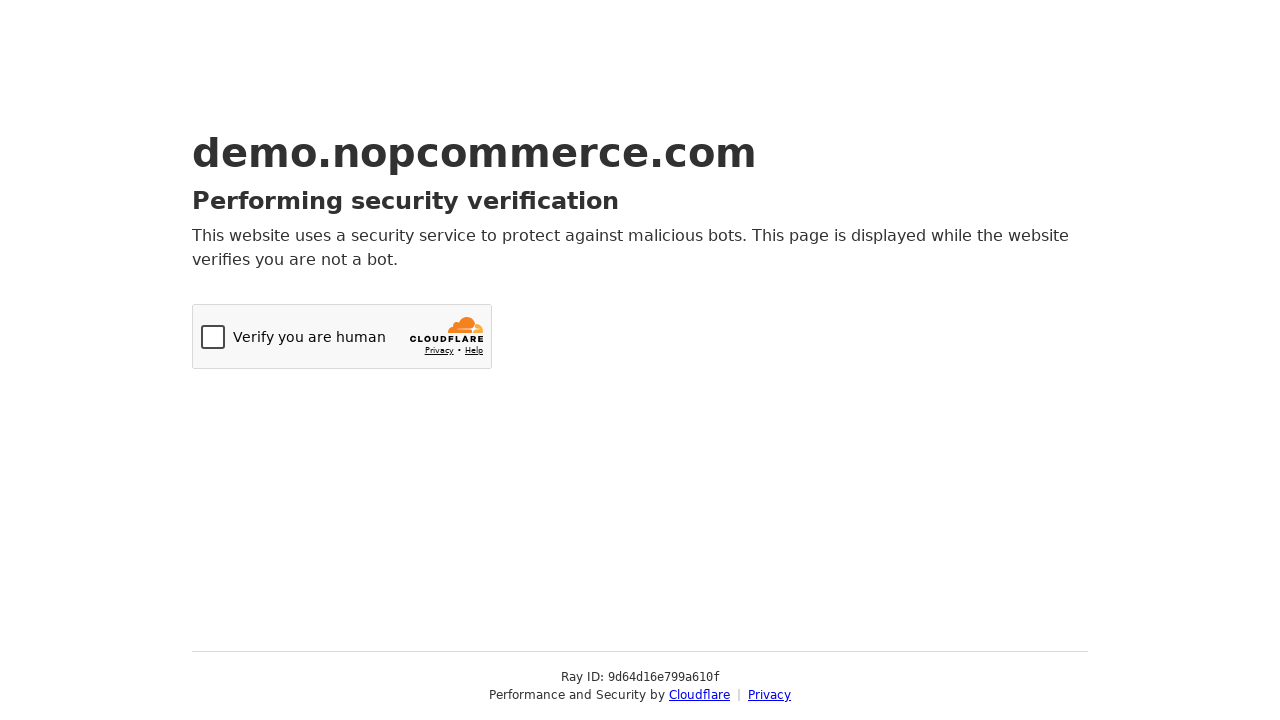

Navigated to https://orangehrm.com/ in the new window
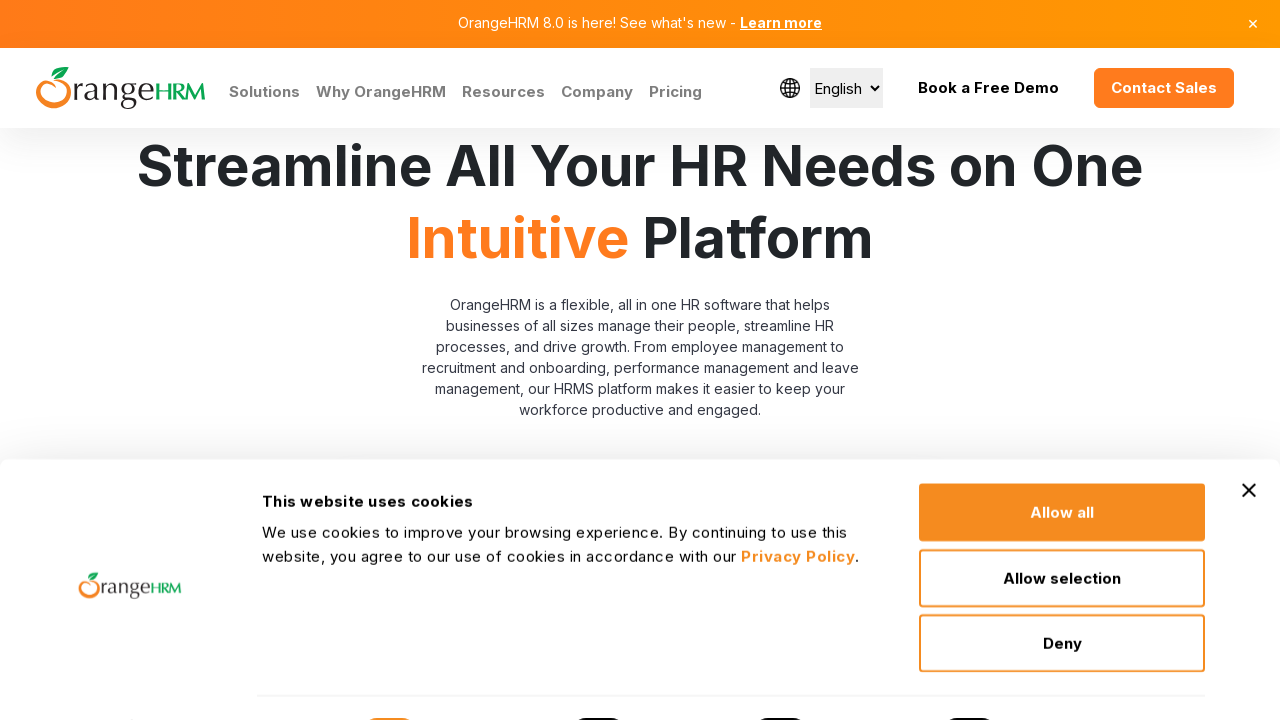

Waited for new window page to load (domcontentloaded state)
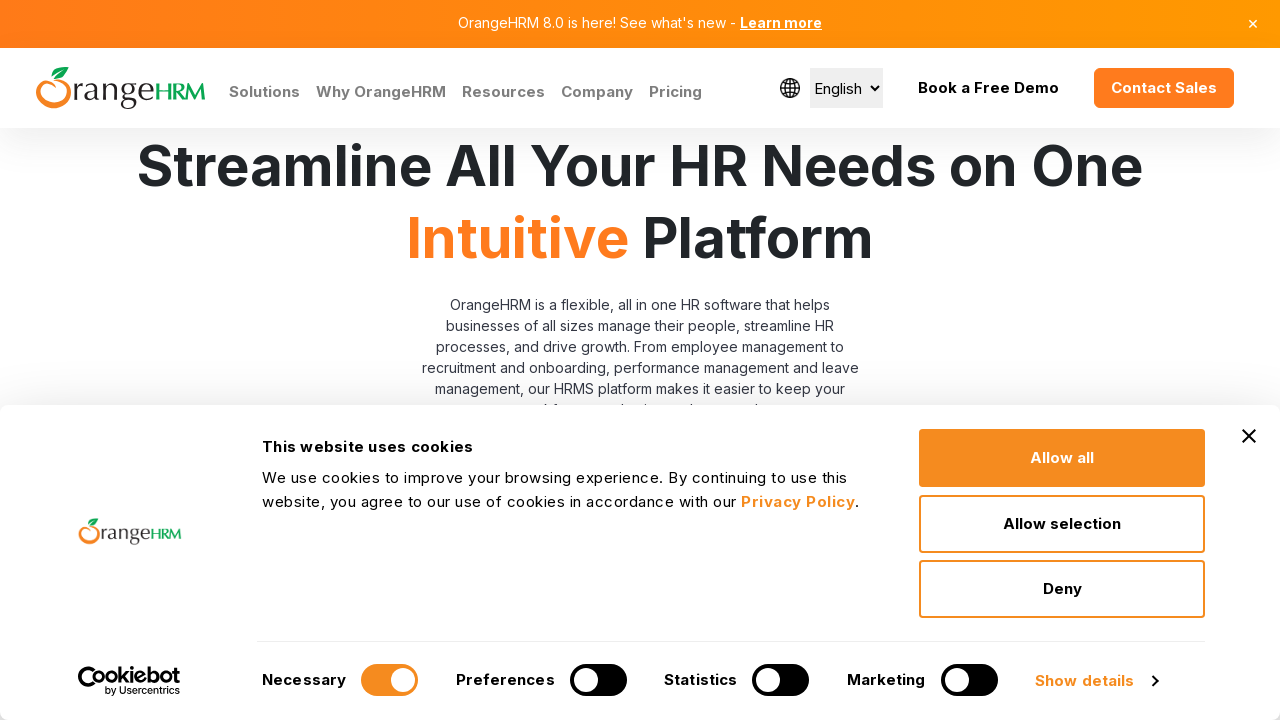

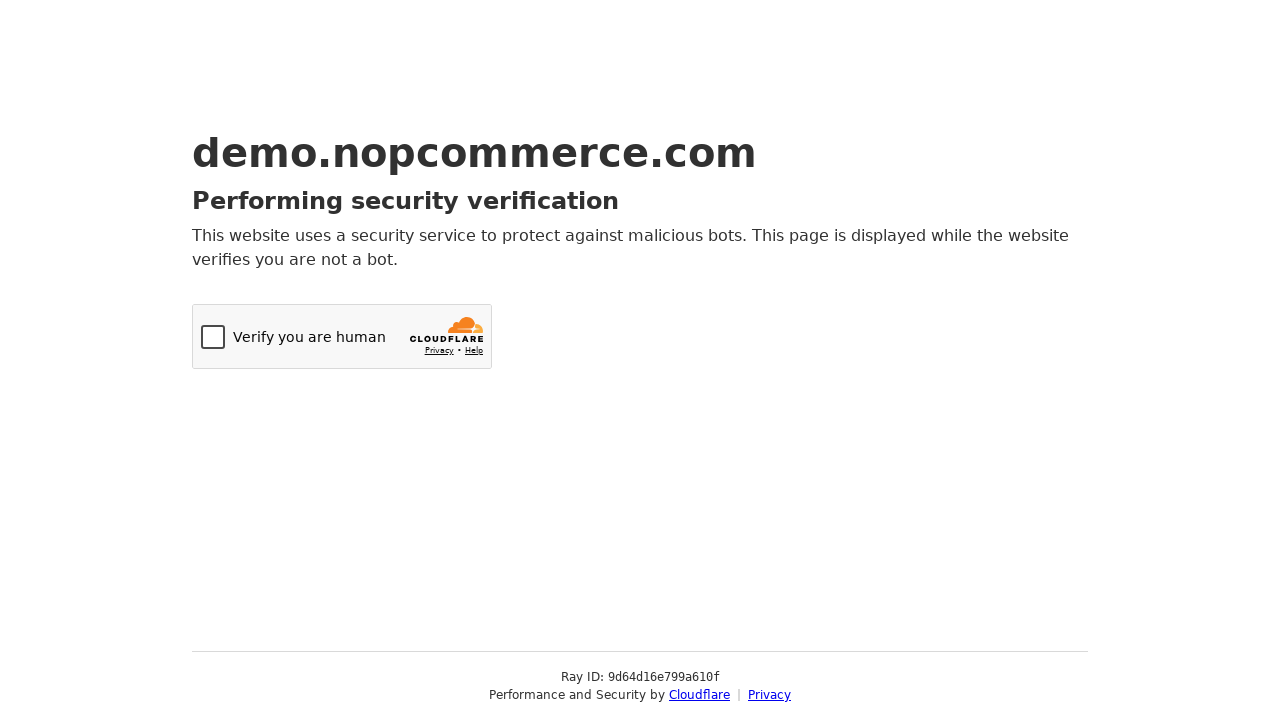